Tests the user registration form on ParaBank by filling out all required fields including personal information, address details, and account credentials.

Starting URL: https://parabank.parasoft.com/parabank/register.htm

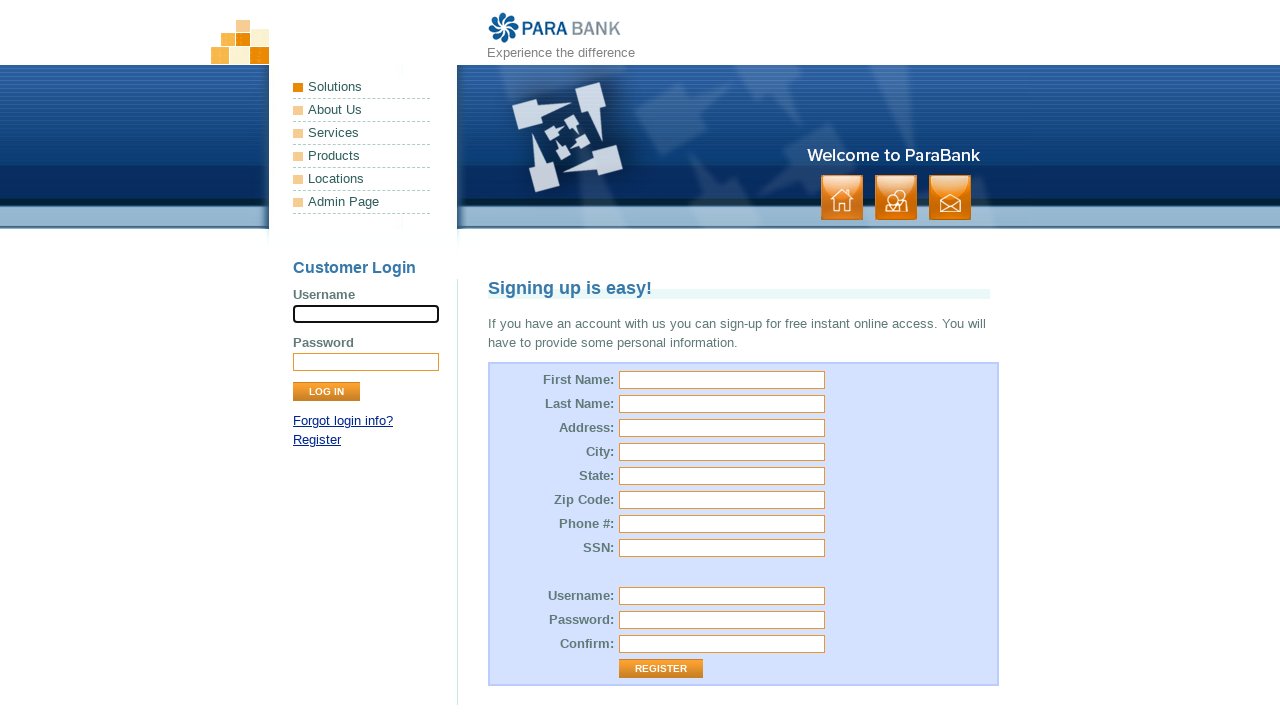

Filled first name field with 'Marcus' on #customer\.firstName
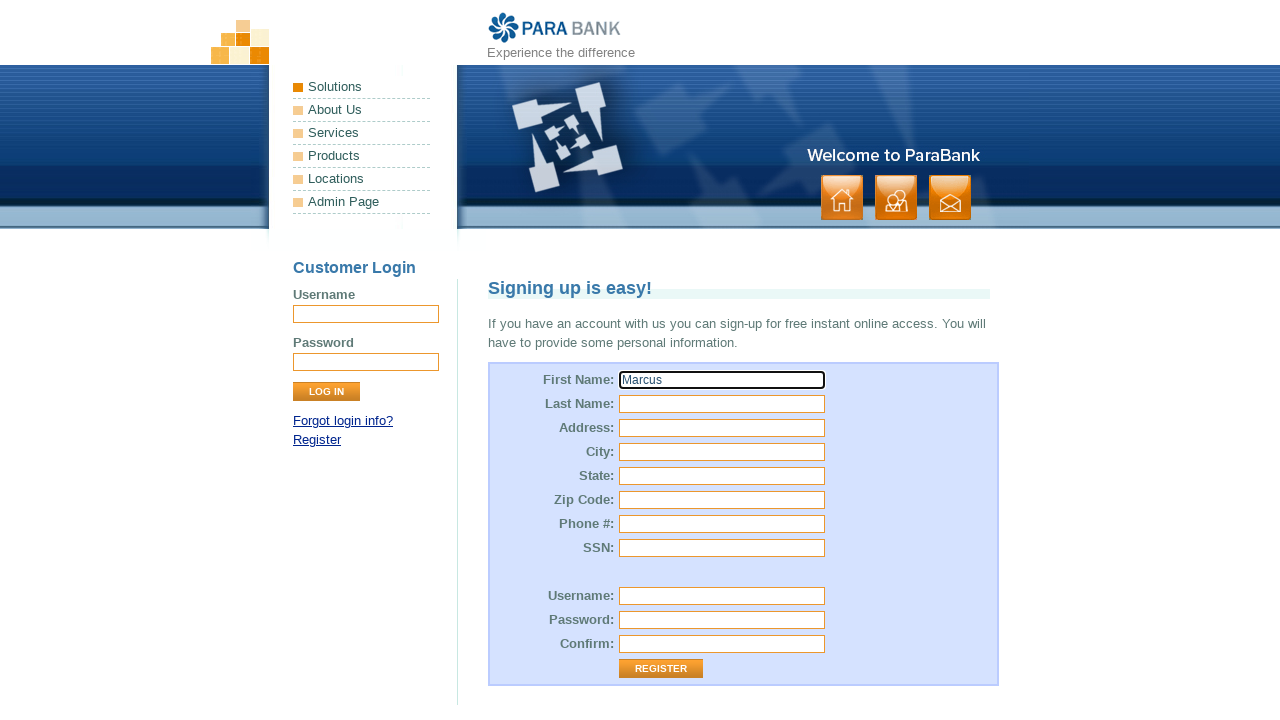

Filled last name field with 'Thompson' on #customer\.lastName
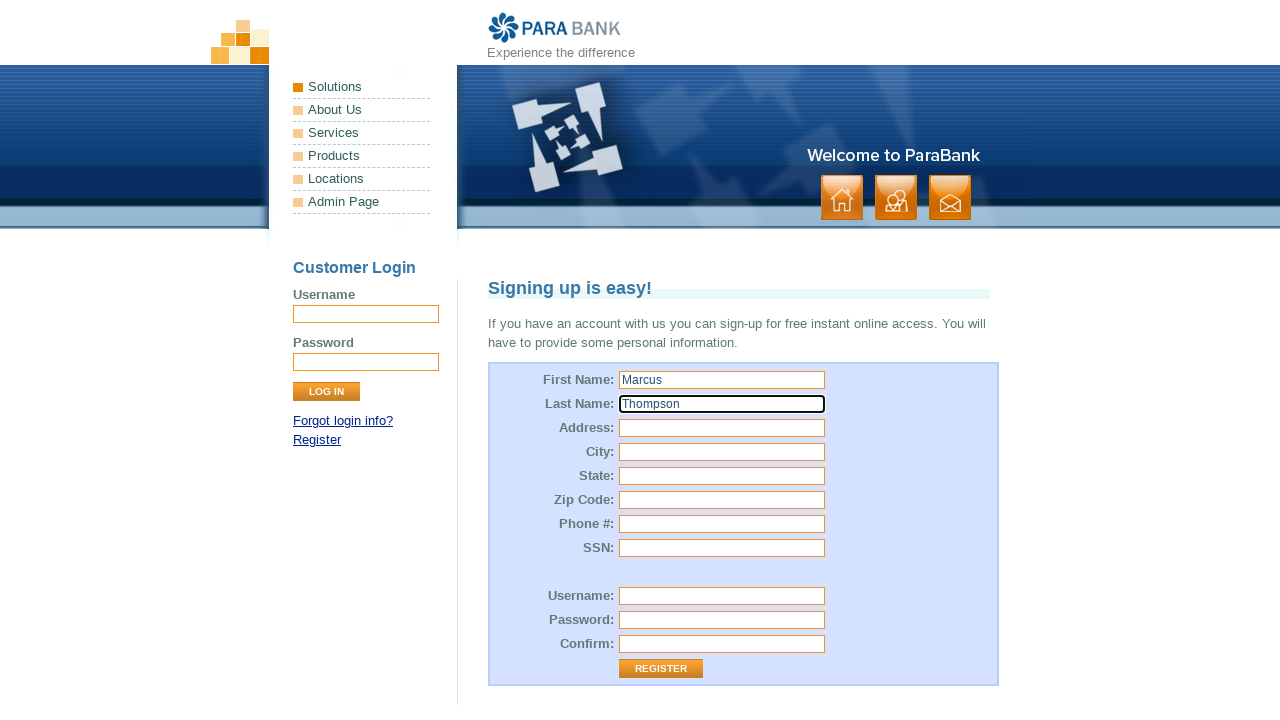

Filled street address with '425 Oak Avenue' on #customer\.address\.street
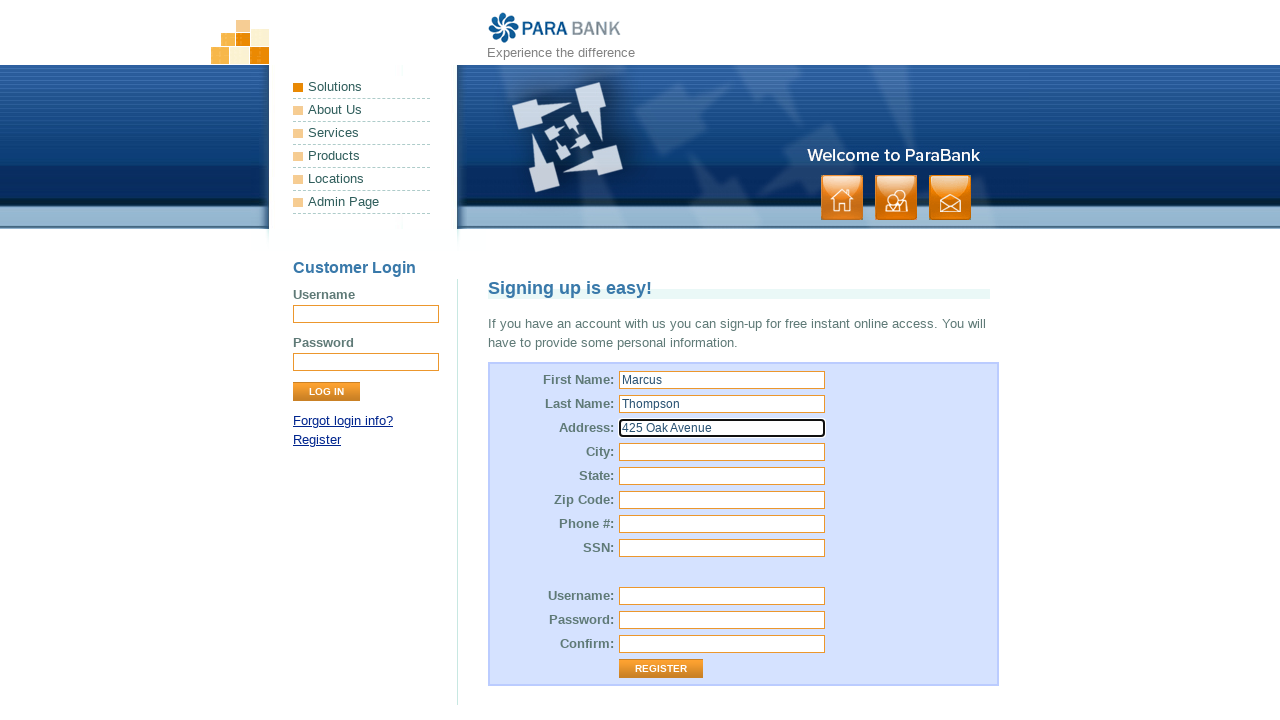

Filled city field with 'Portland' on #customer\.address\.city
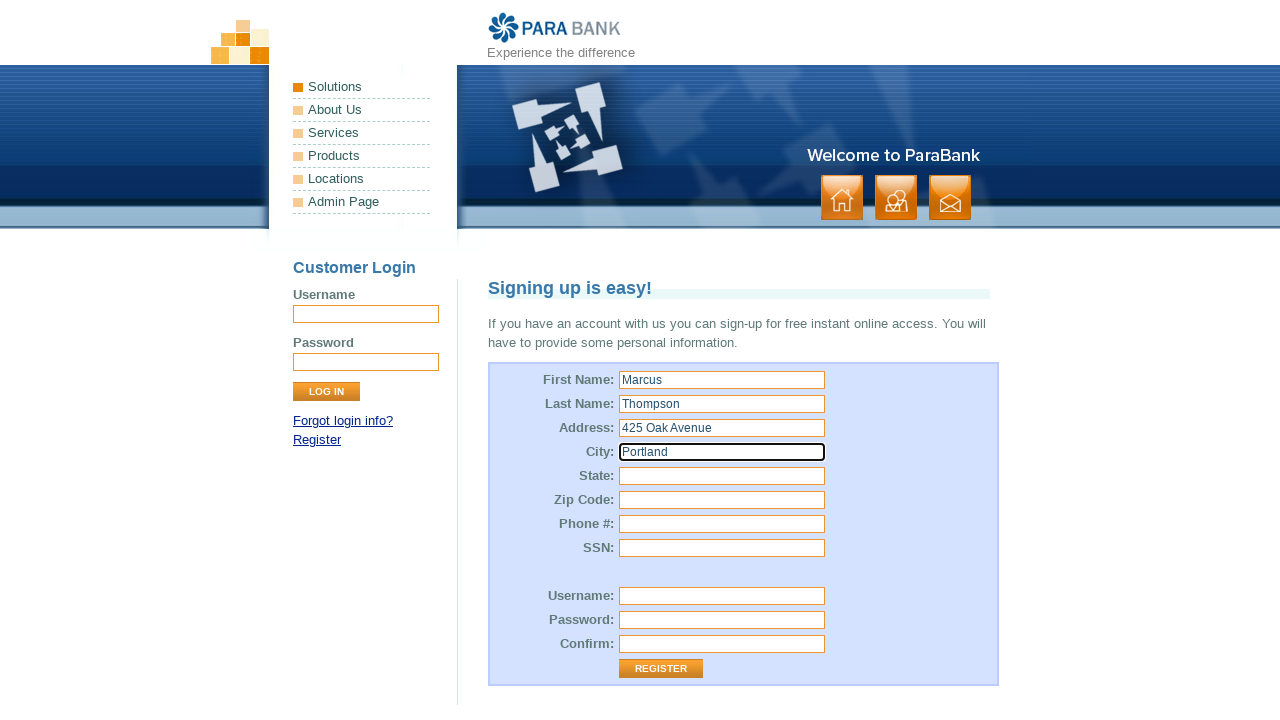

Filled state field with 'Oregon' on #customer\.address\.state
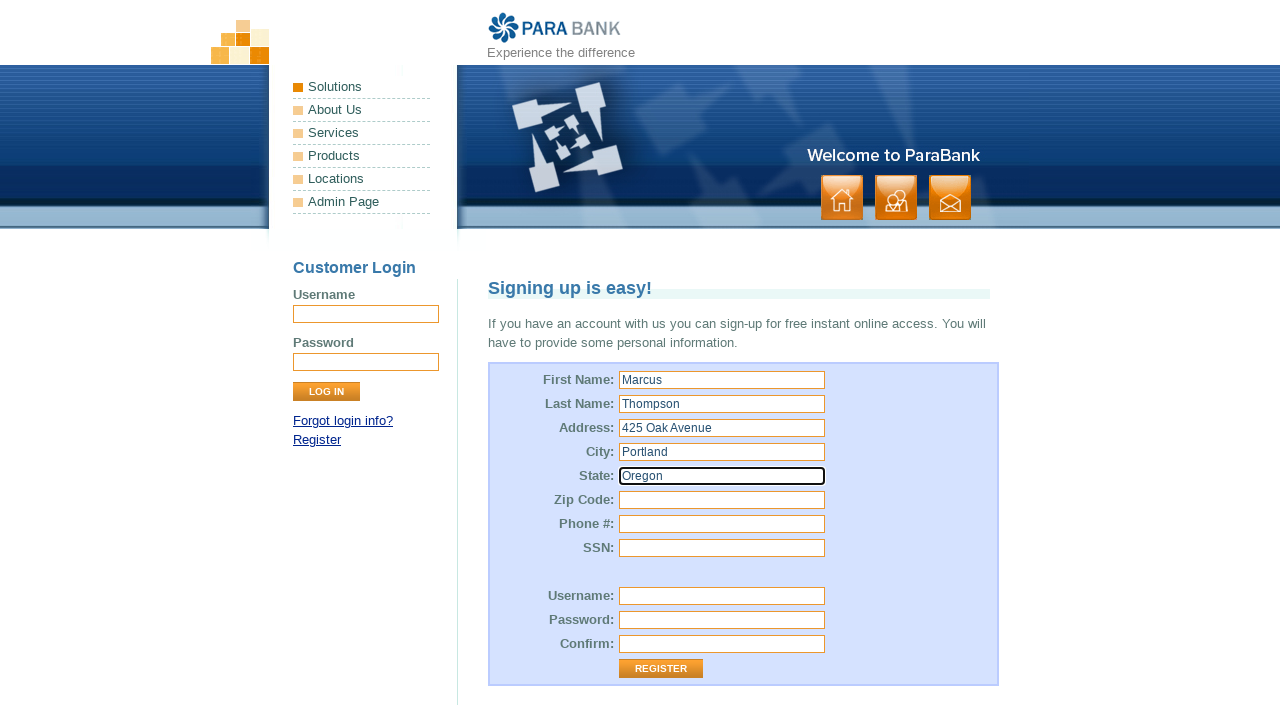

Filled zip code field with '97205' on #customer\.address\.zipCode
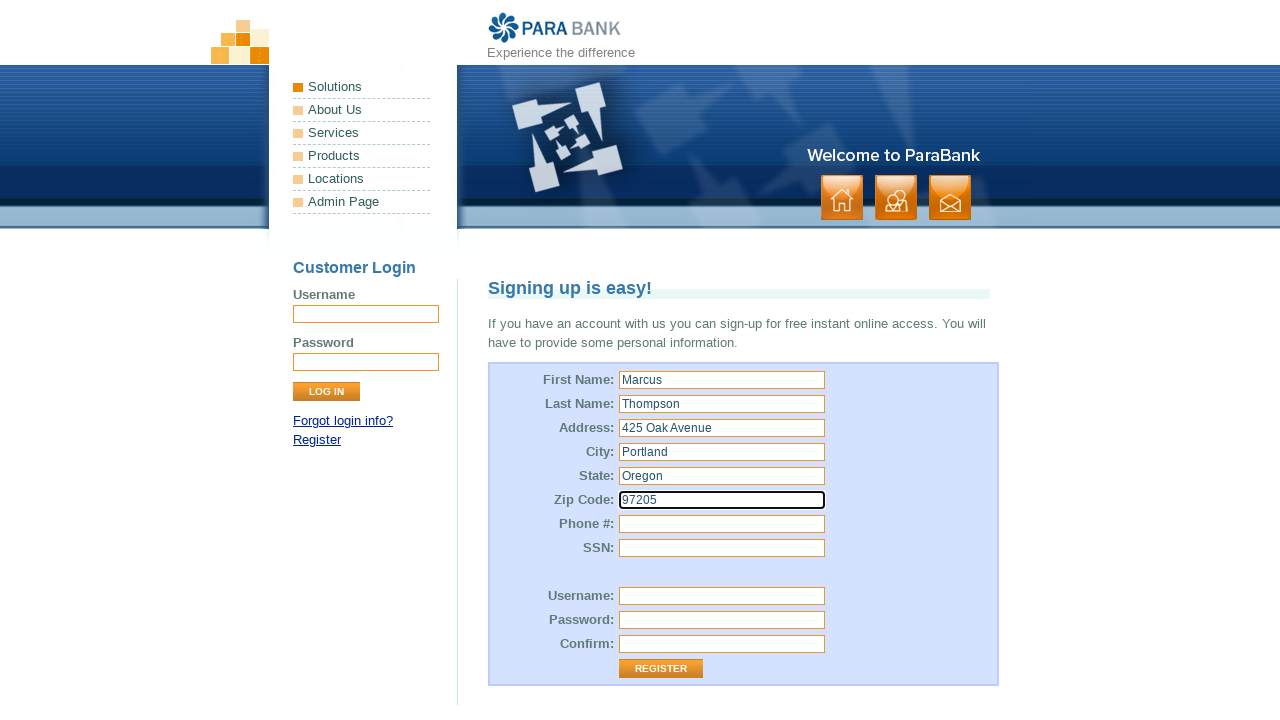

Filled phone number field with '5031234567' on #customer\.phoneNumber
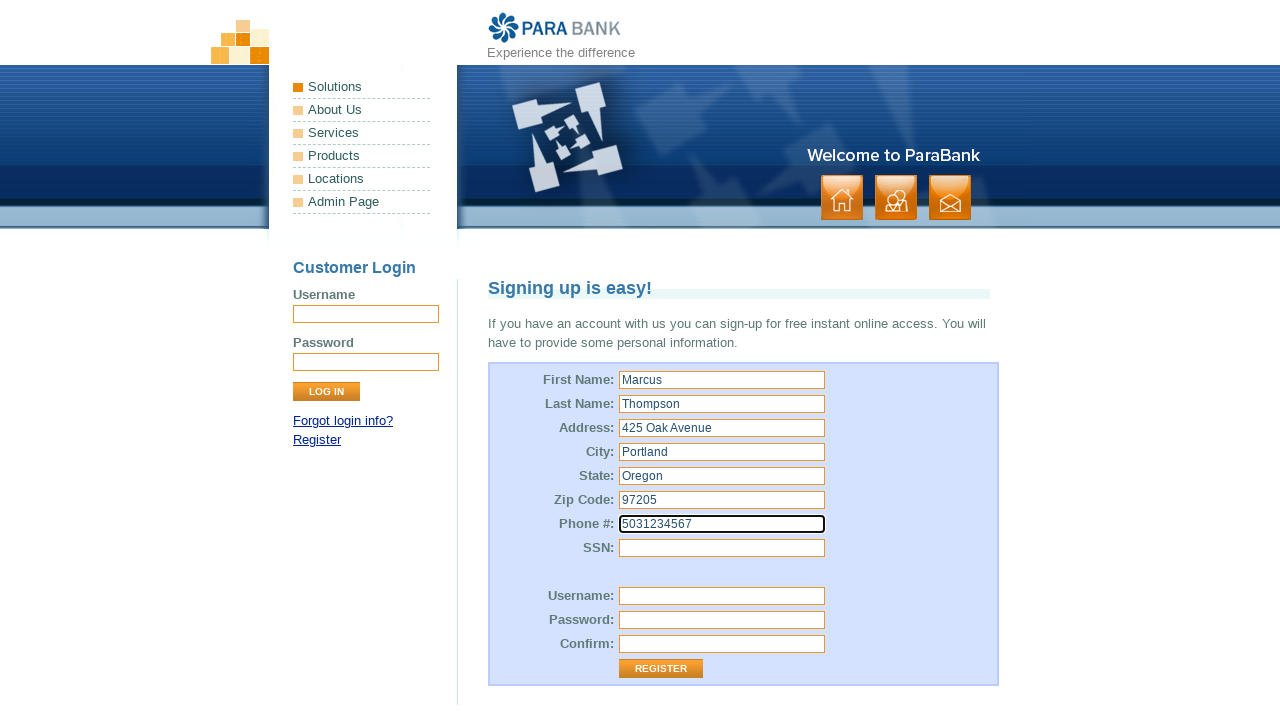

Filled SSN field with '123456789' on #customer\.ssn
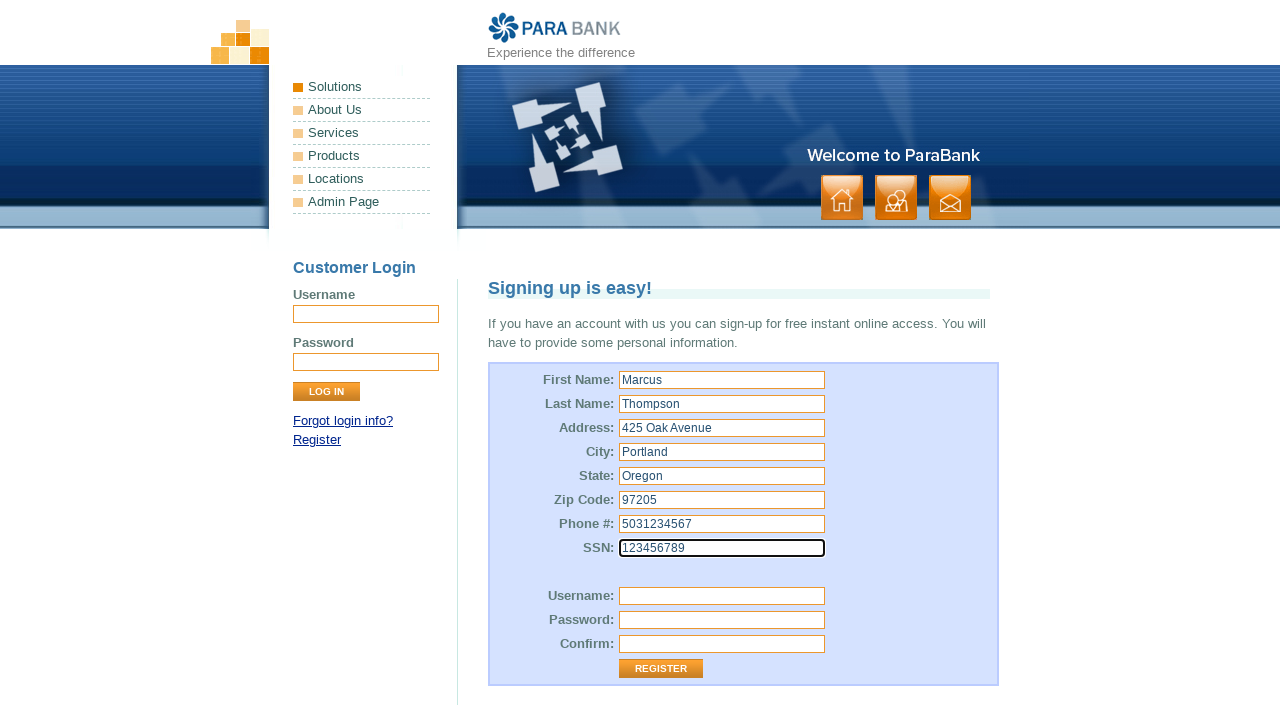

Filled username field with 'mthompson2024' on #customer\.username
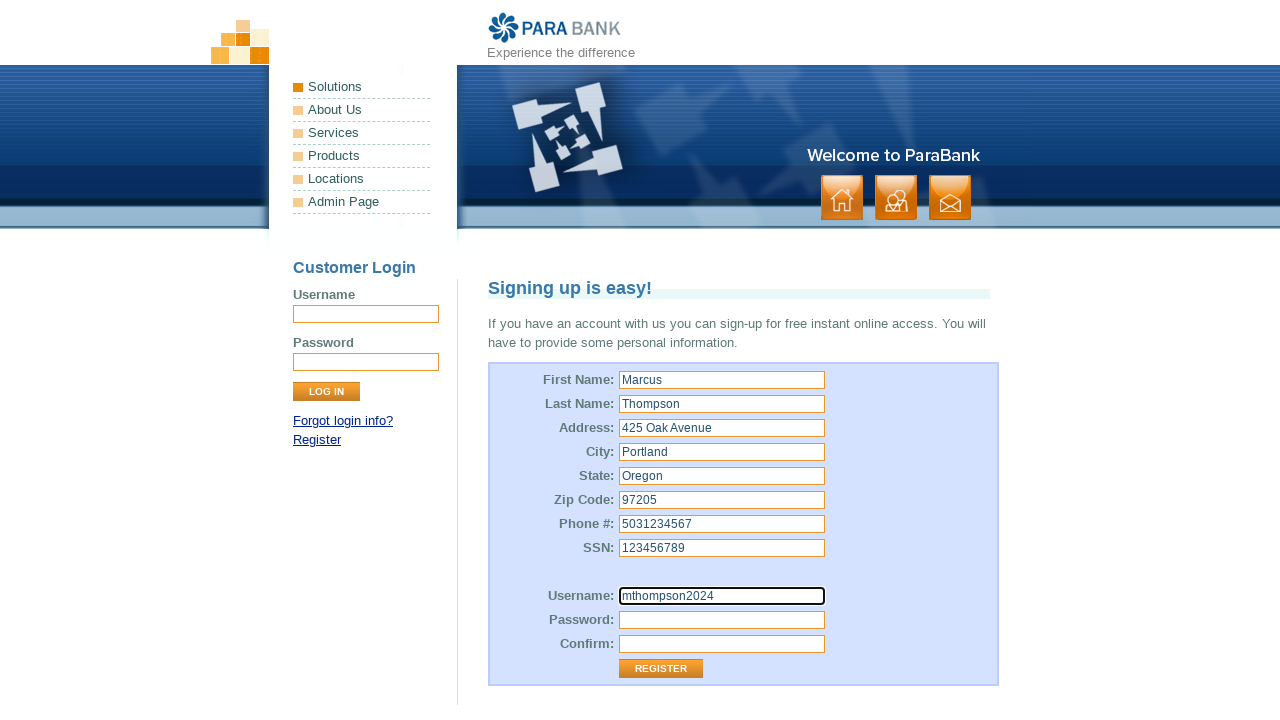

Filled password field with 'SecurePass#42' on #customer\.password
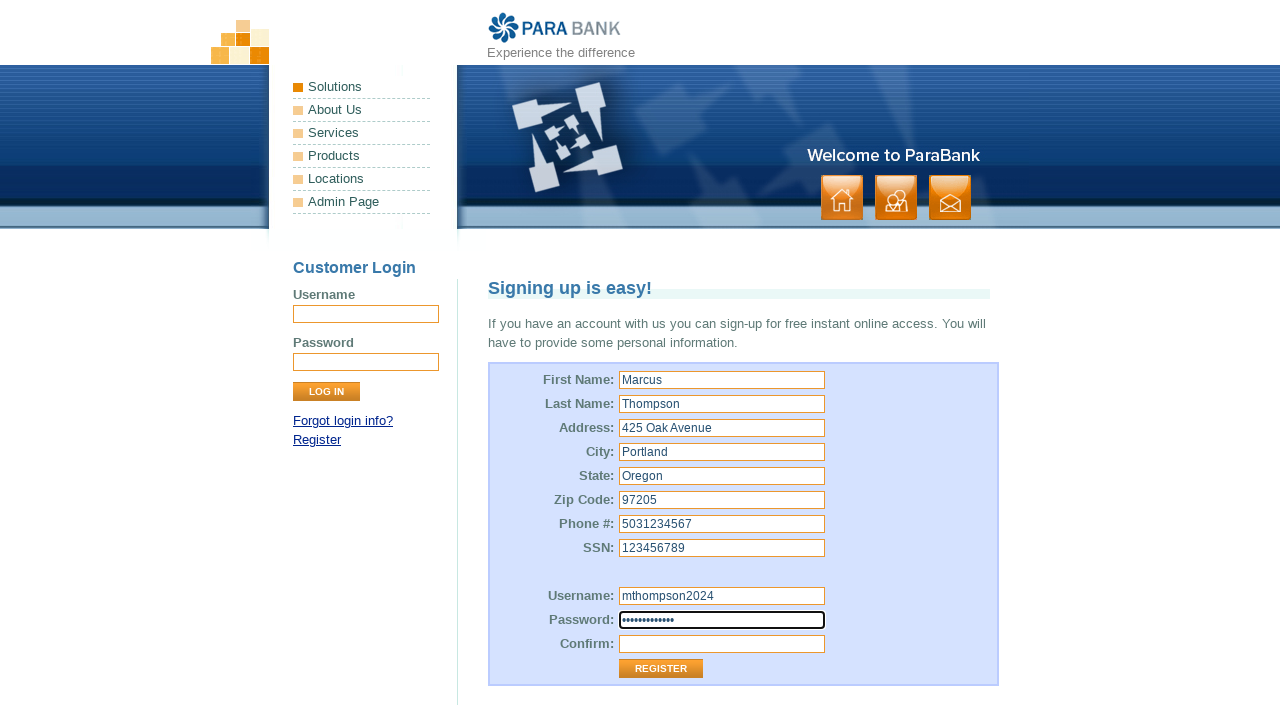

Filled password confirmation field with 'SecurePass#42' on #repeatedPassword
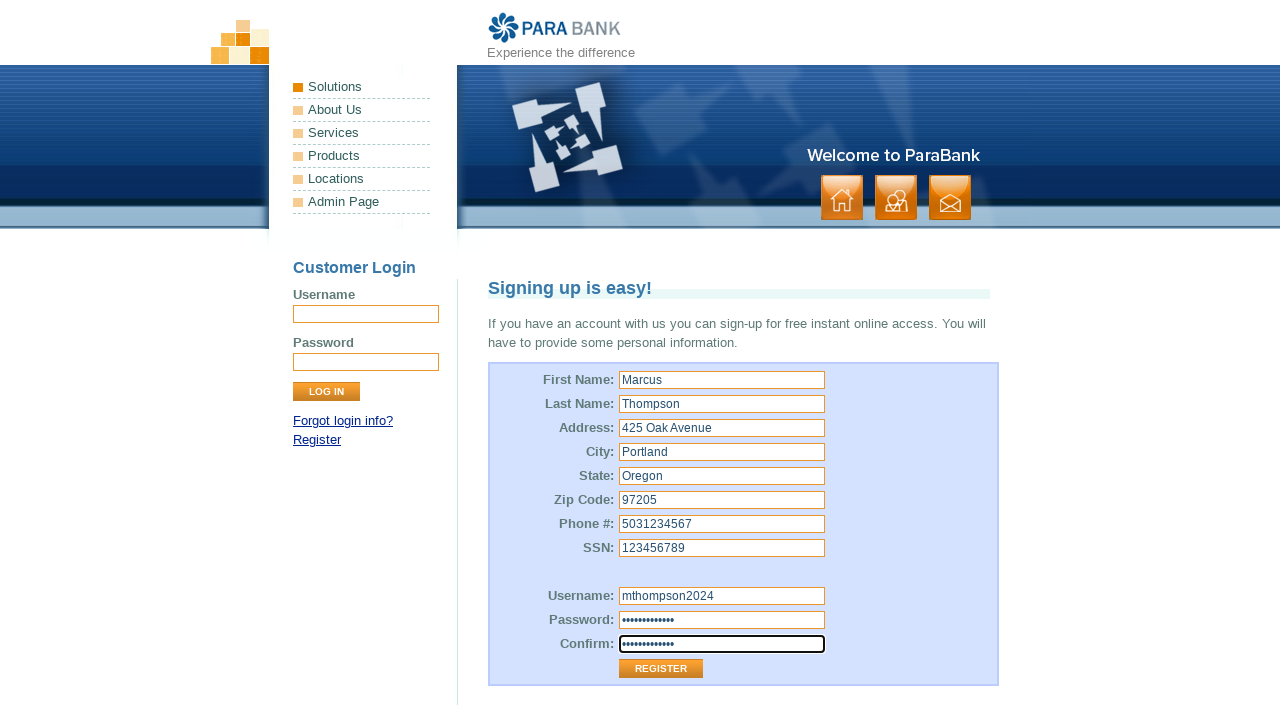

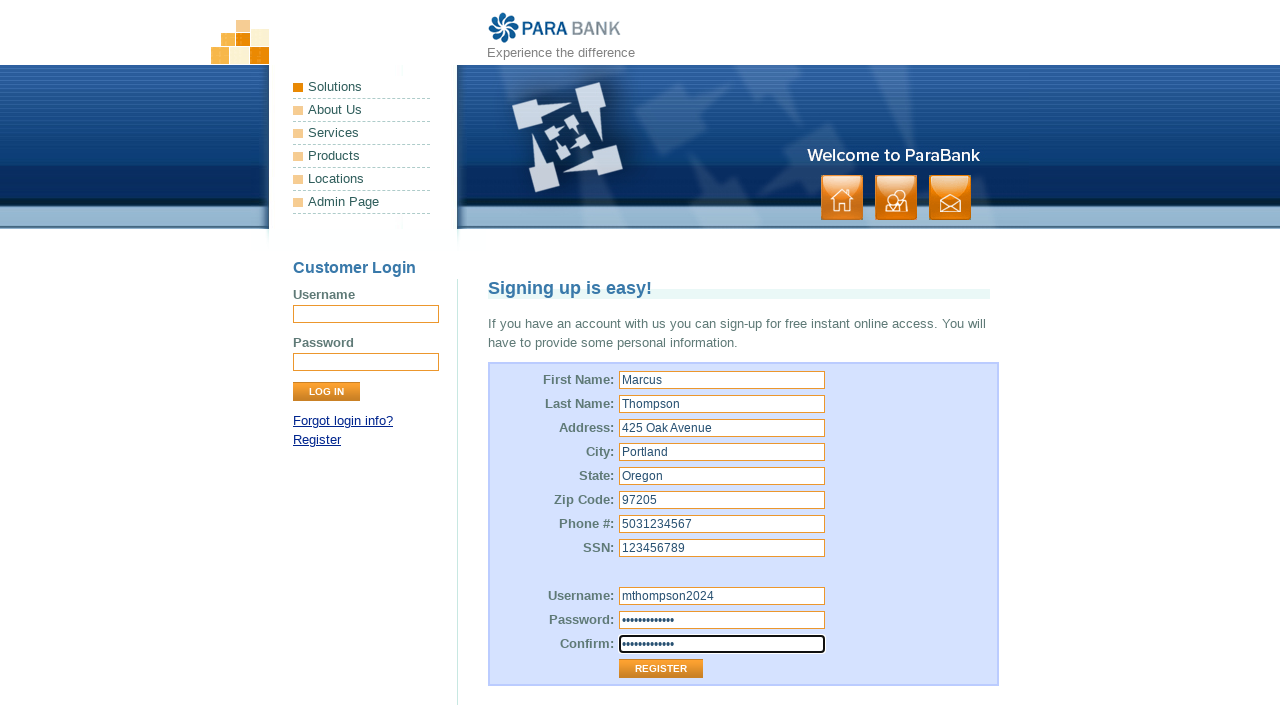